Navigates to a YouTube video page and minimizes the browser window to test window management functionality

Starting URL: https://www.youtube.com/watch?v=UPXwbss0ypc

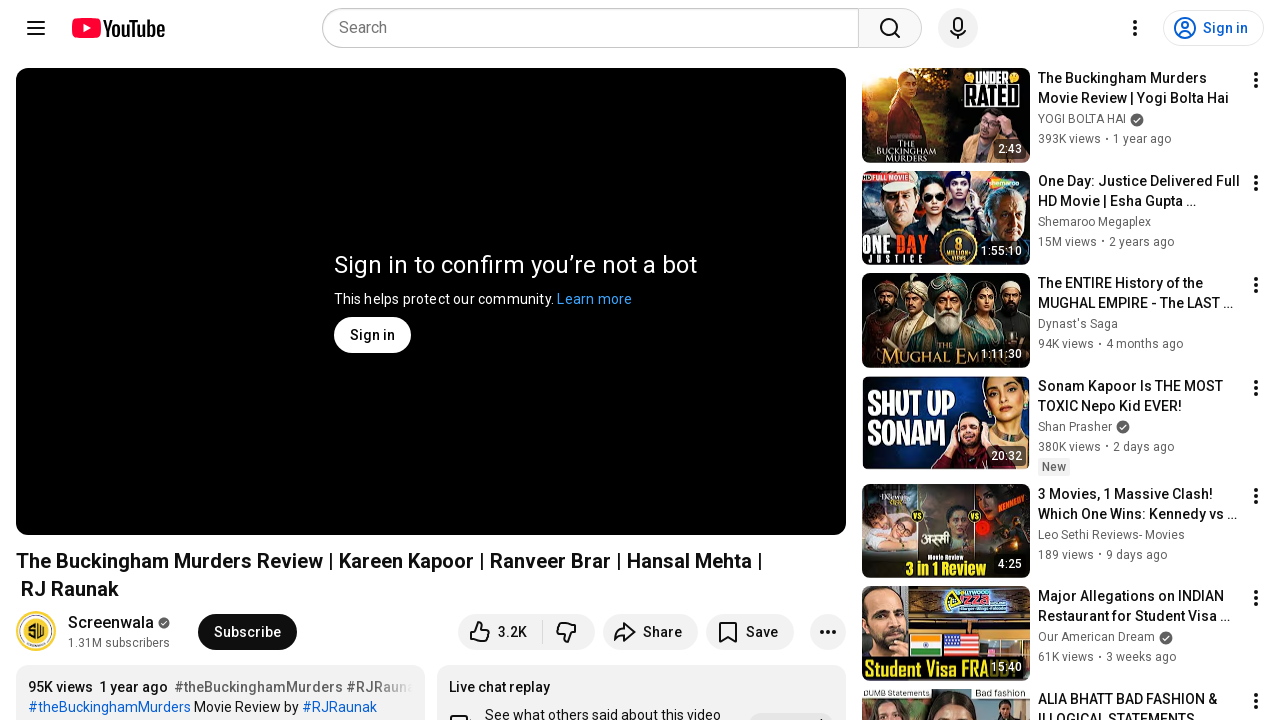

YouTube video page loaded (domcontentloaded state reached)
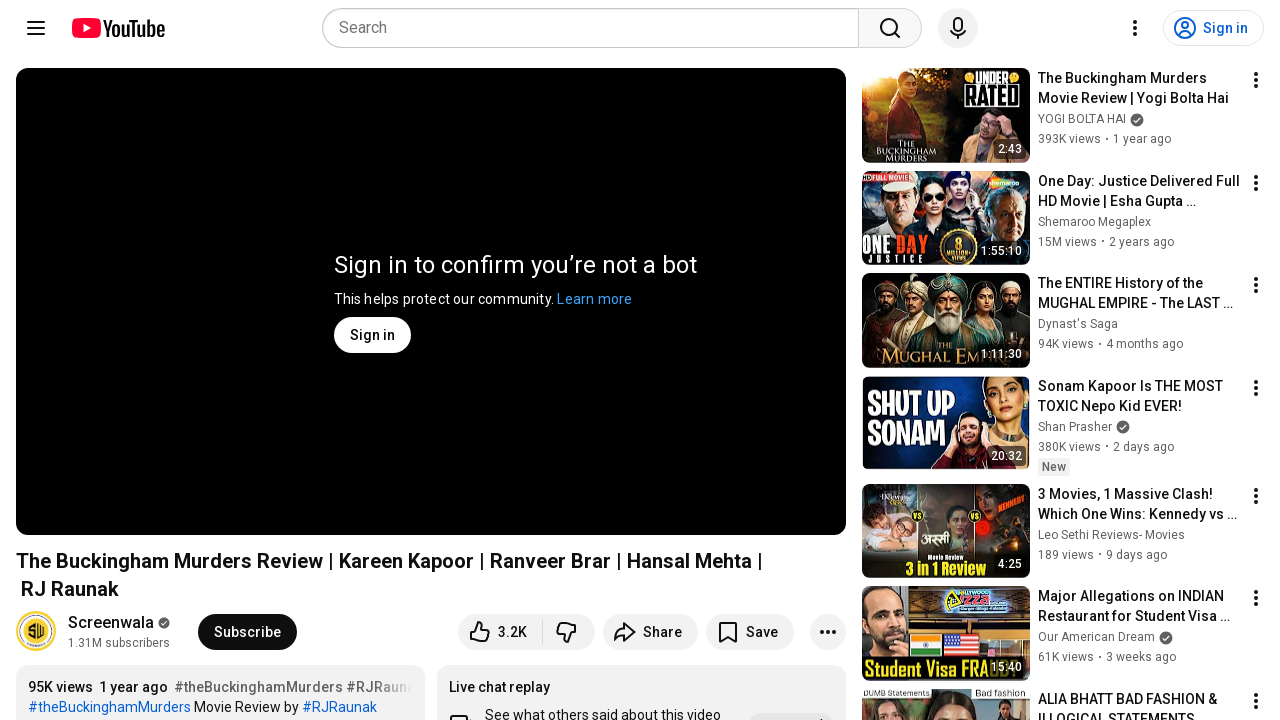

Browser window minimized by setting viewport to 1x1 pixels
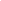

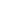